Tests dynamic loading by clicking the Start button and waiting for a hidden element to become visible

Starting URL: https://the-internet.herokuapp.com/dynamic_loading/1

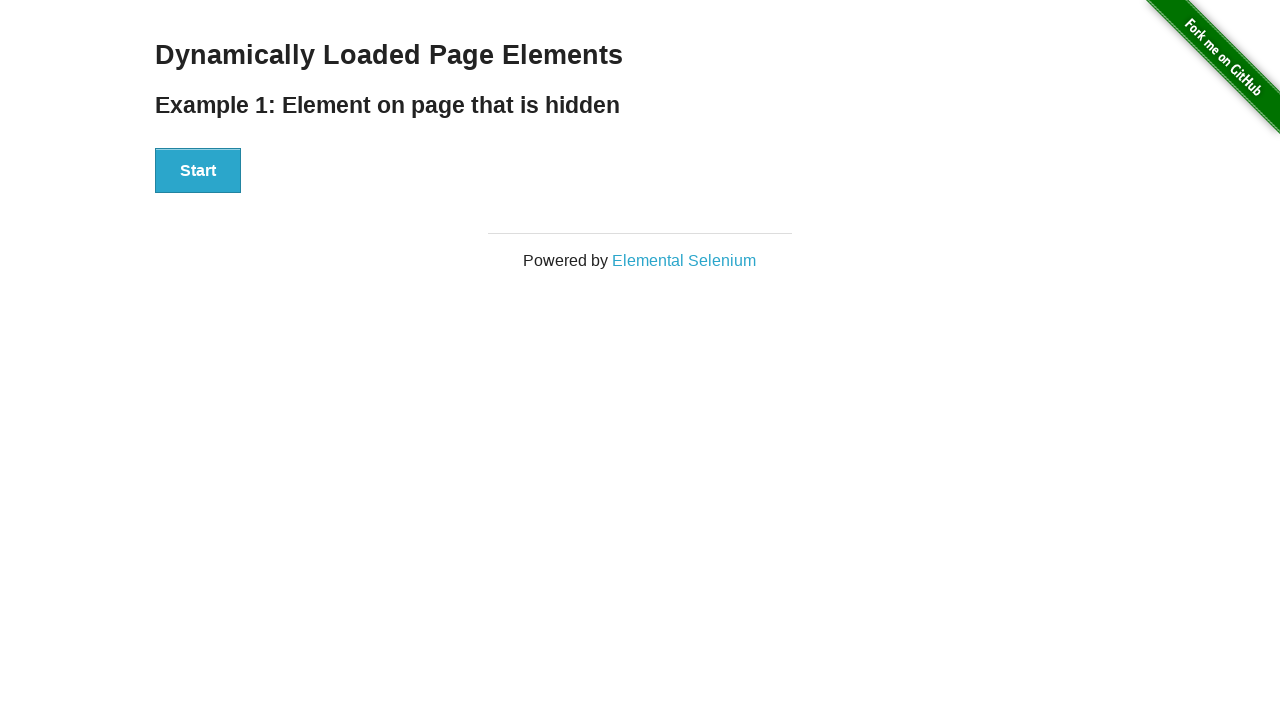

Clicked the Start button at (198, 171) on #start button
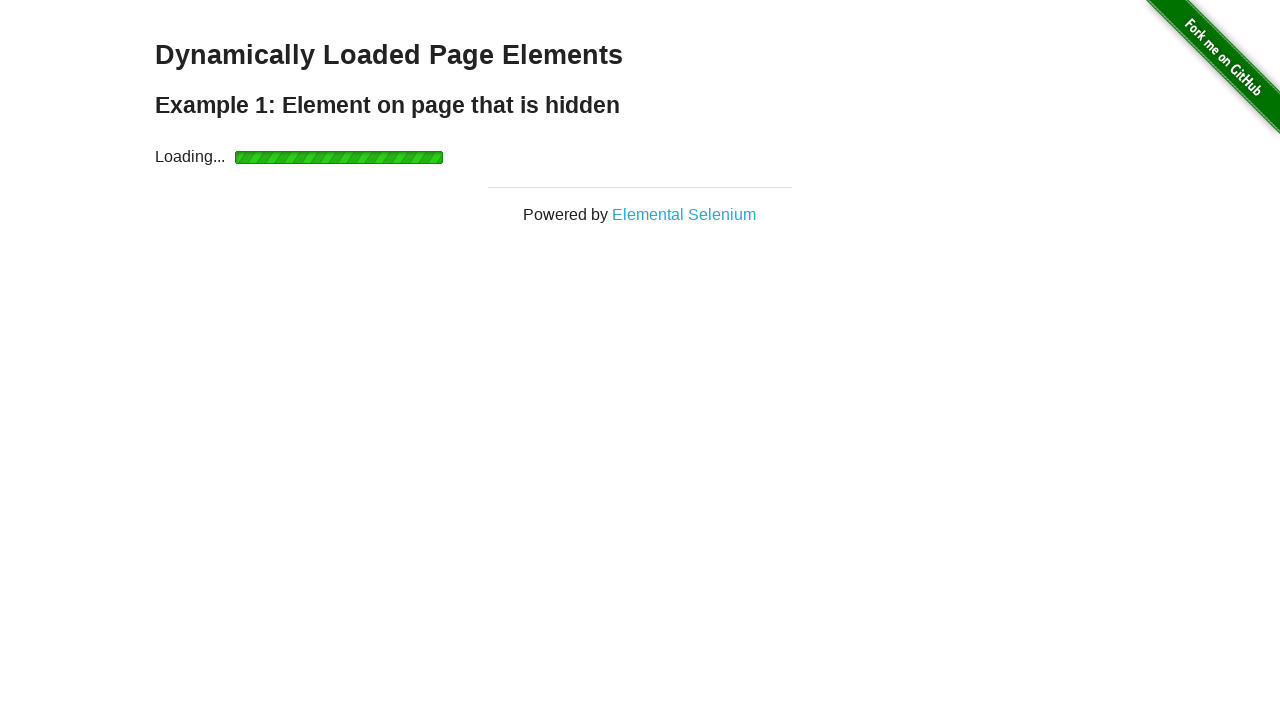

Hidden finish element became visible after dynamic loading
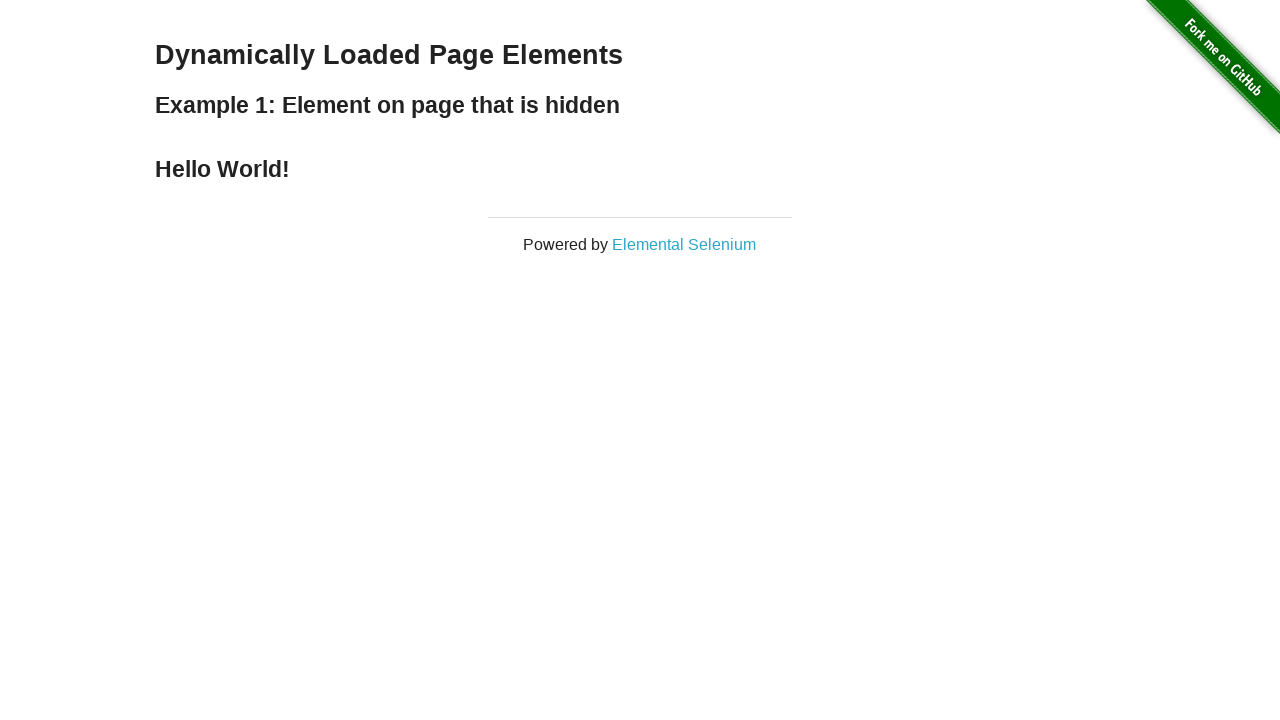

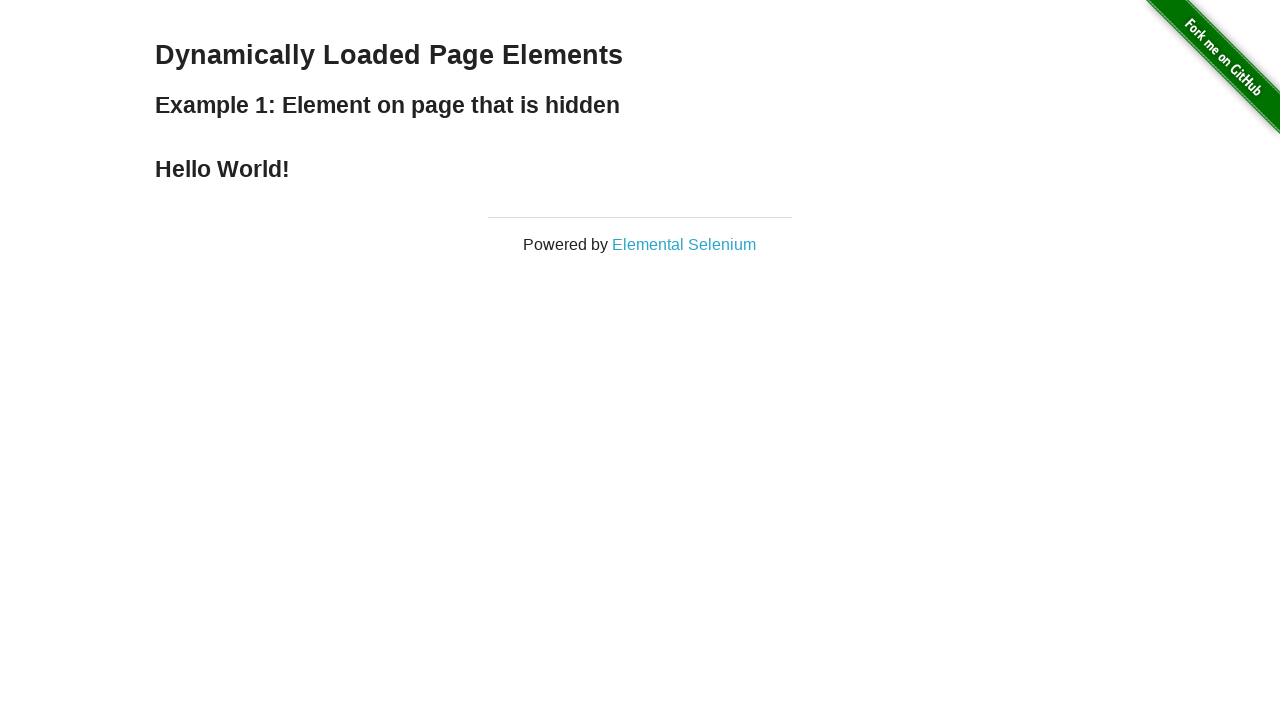